Tests dropdown selection functionality by selecting options using their value attributes

Starting URL: https://the-internet.herokuapp.com/dropdown

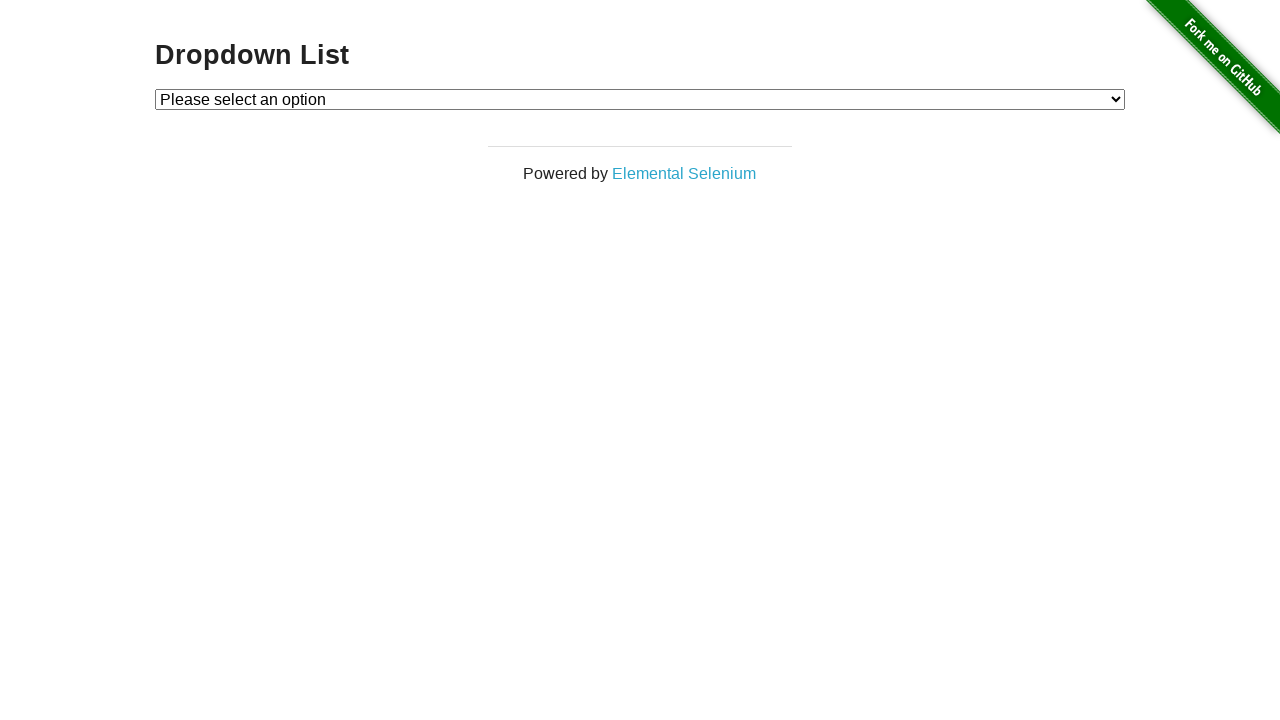

Located dropdown element with id 'dropdown'
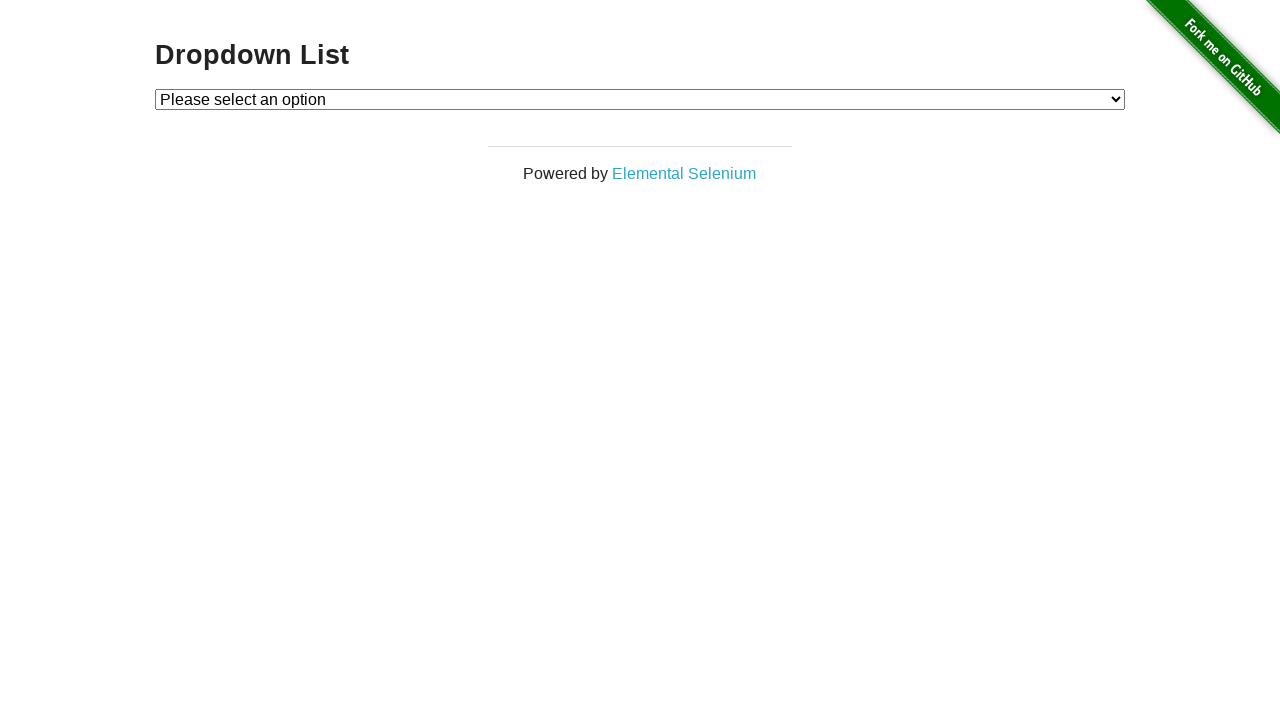

Selected Option 1 from dropdown using value attribute on #dropdown
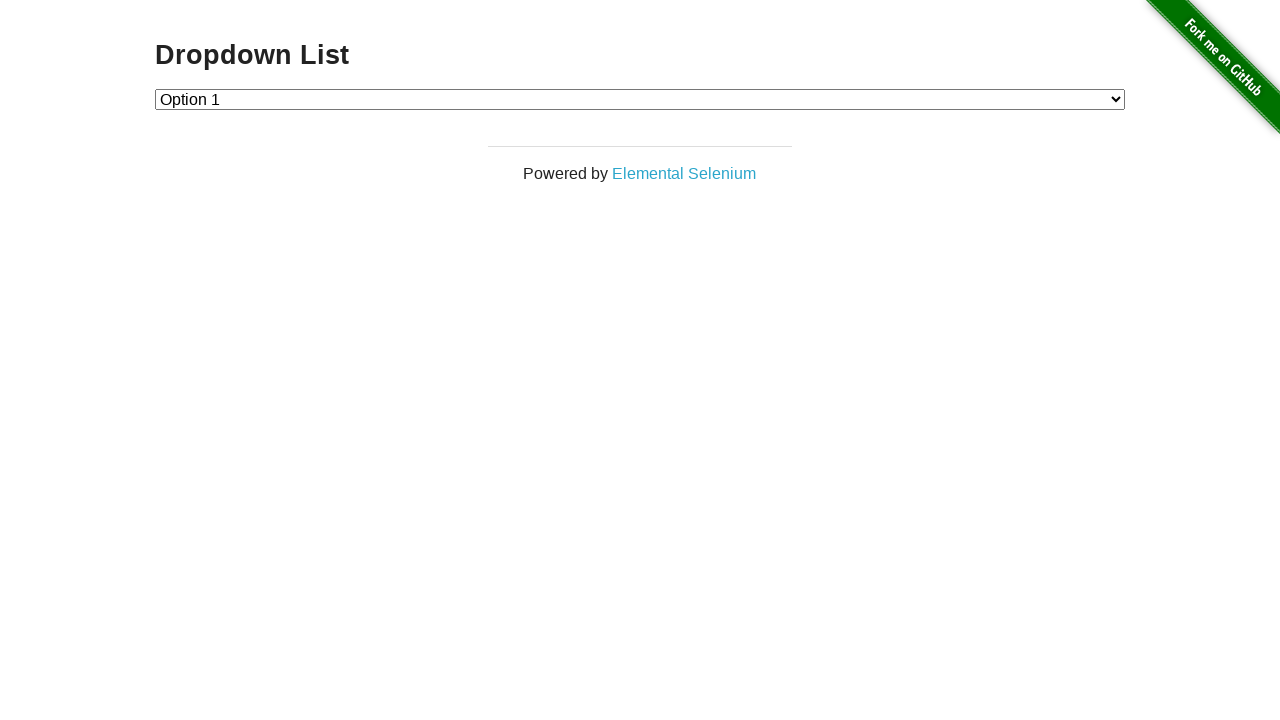

Waited 1000ms for Option 1 selection to complete
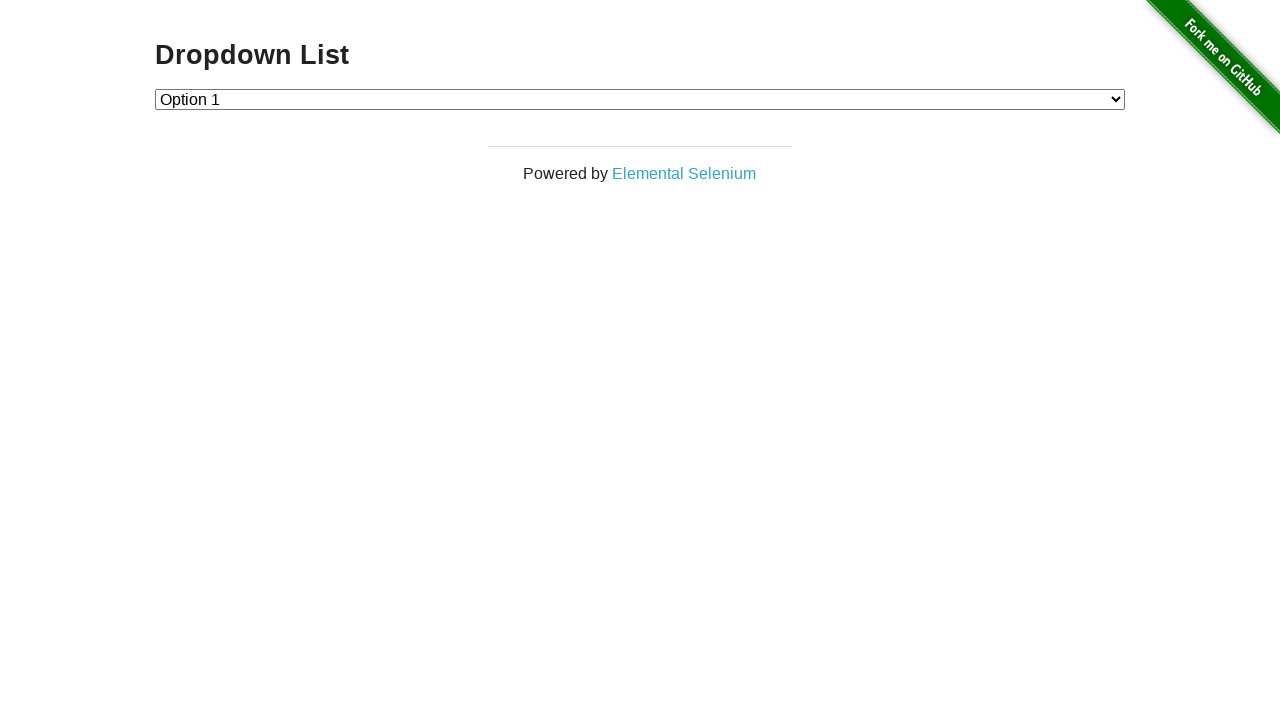

Selected Option 2 from dropdown using value attribute on #dropdown
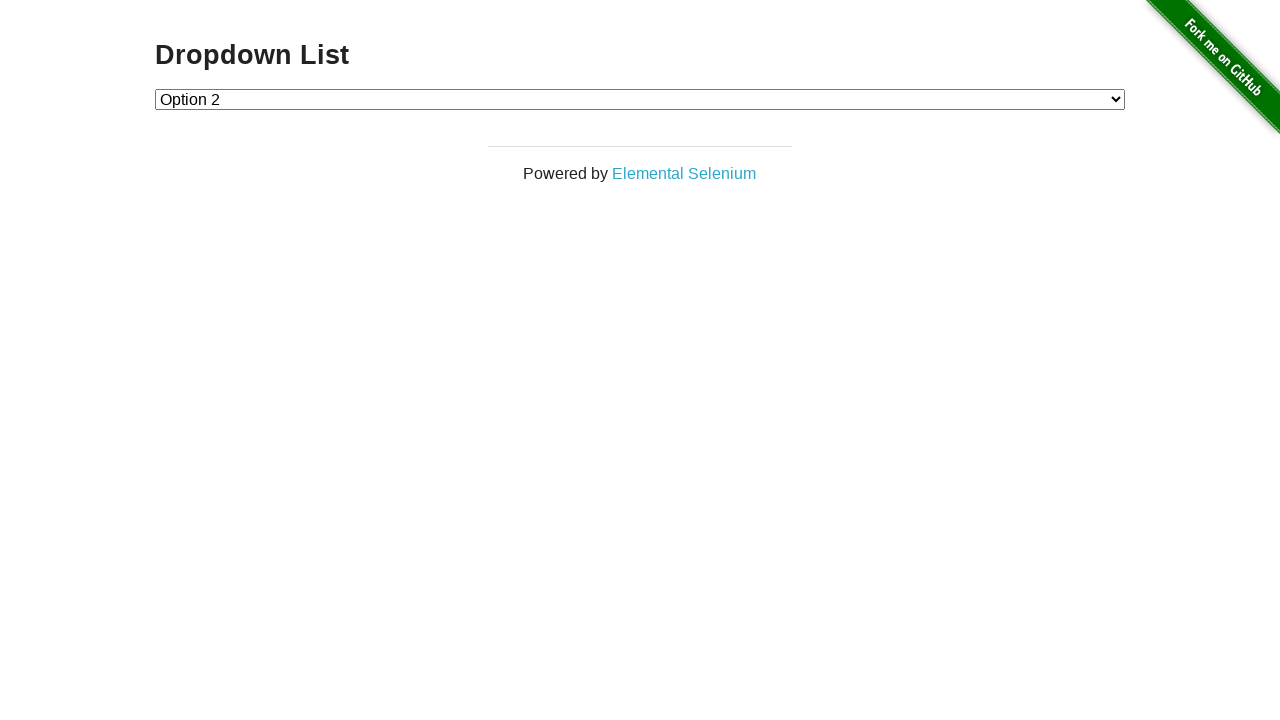

Waited 1000ms for Option 2 selection to complete
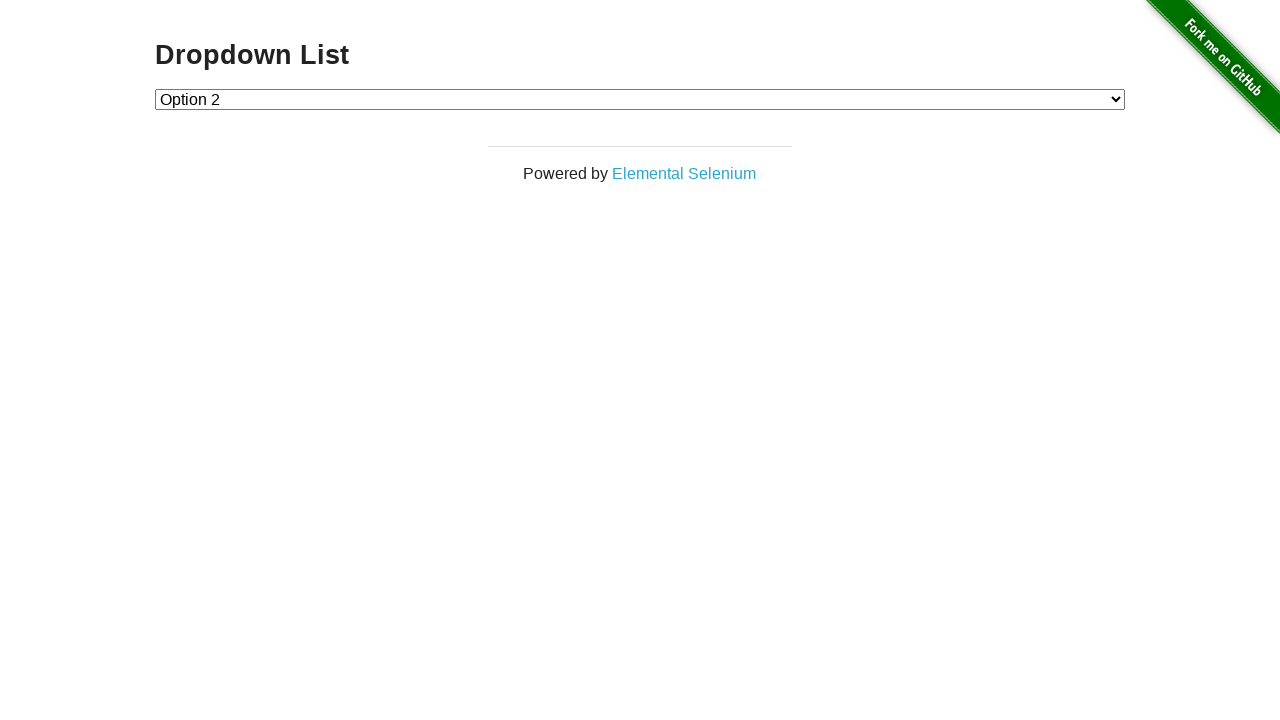

Selected Option 1 from dropdown again using value attribute on #dropdown
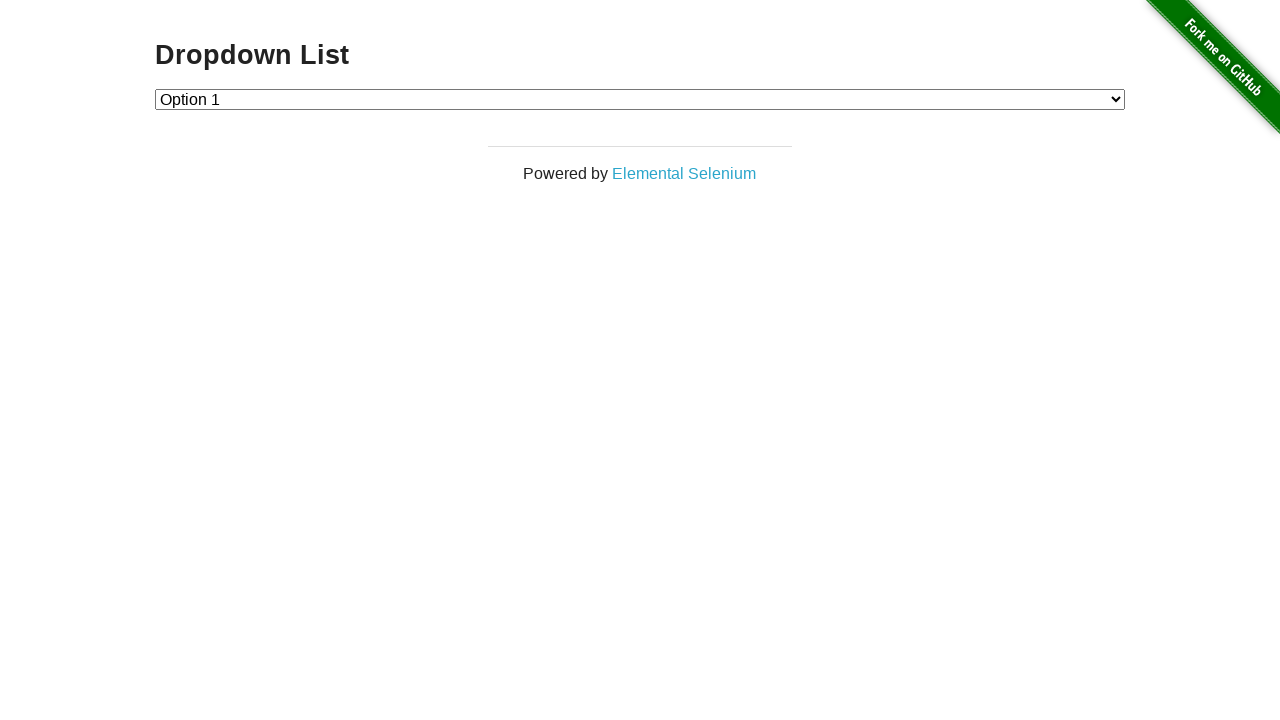

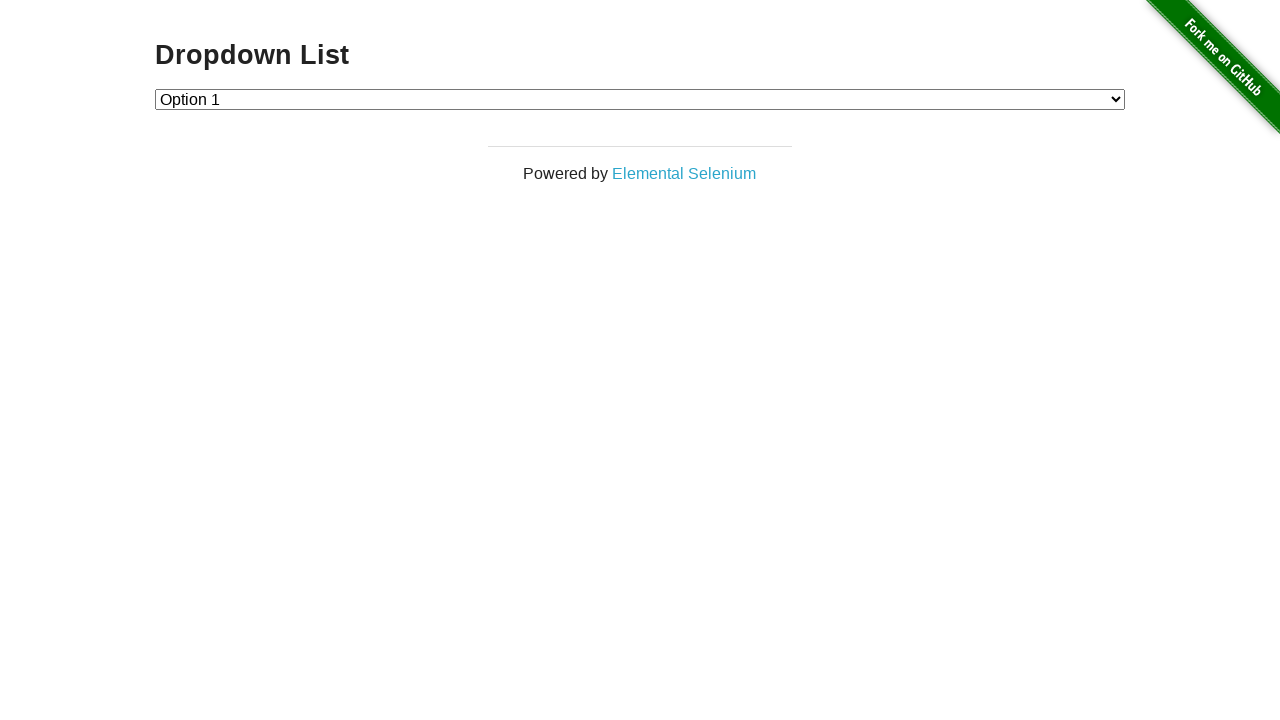